Navigates to a blog page and verifies that a link with text "Selenium" exists on the page

Starting URL: http://not-just-a-tester.blogspot.in

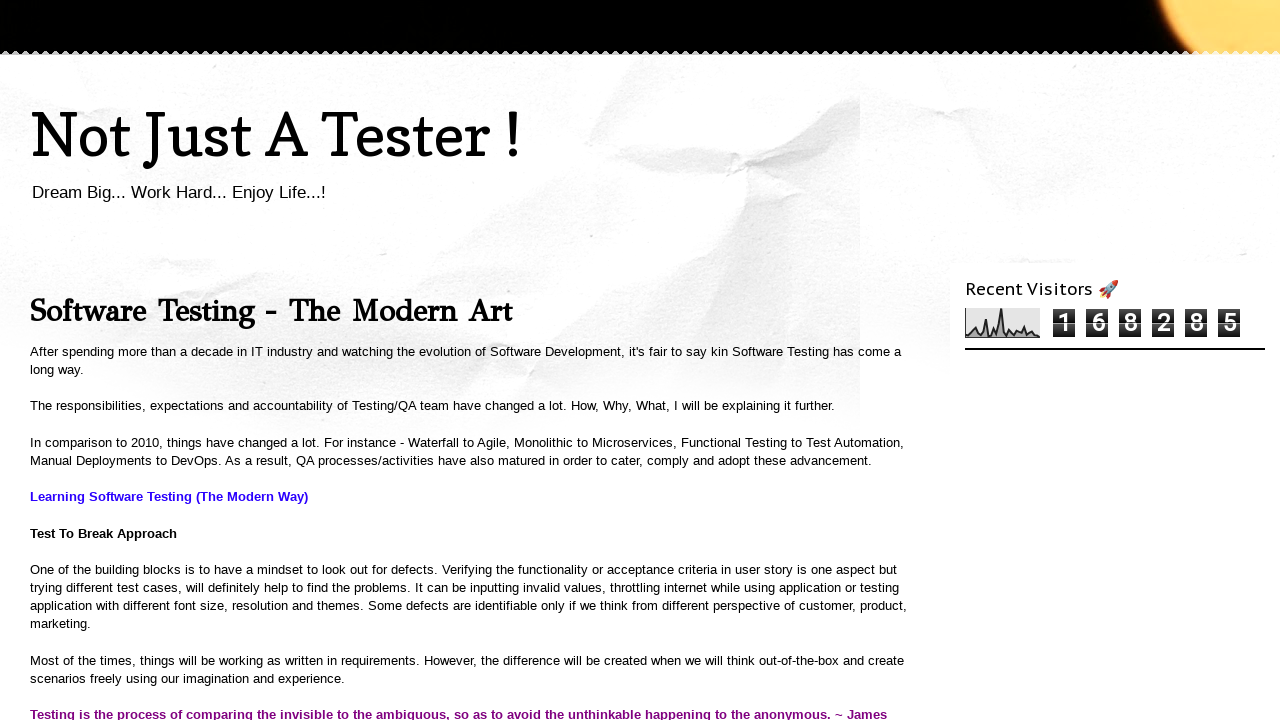

Navigated to blog page at http://not-just-a-tester.blogspot.in
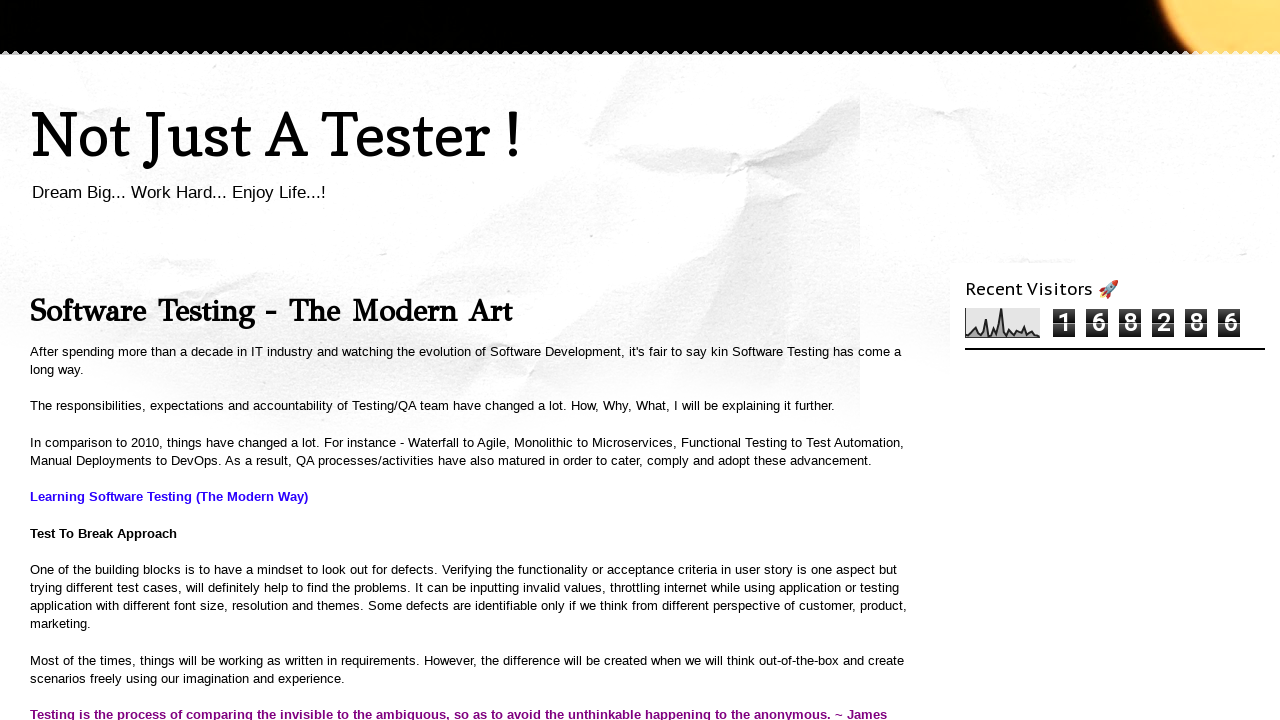

Verified that a link with text 'Selenium' exists on the page
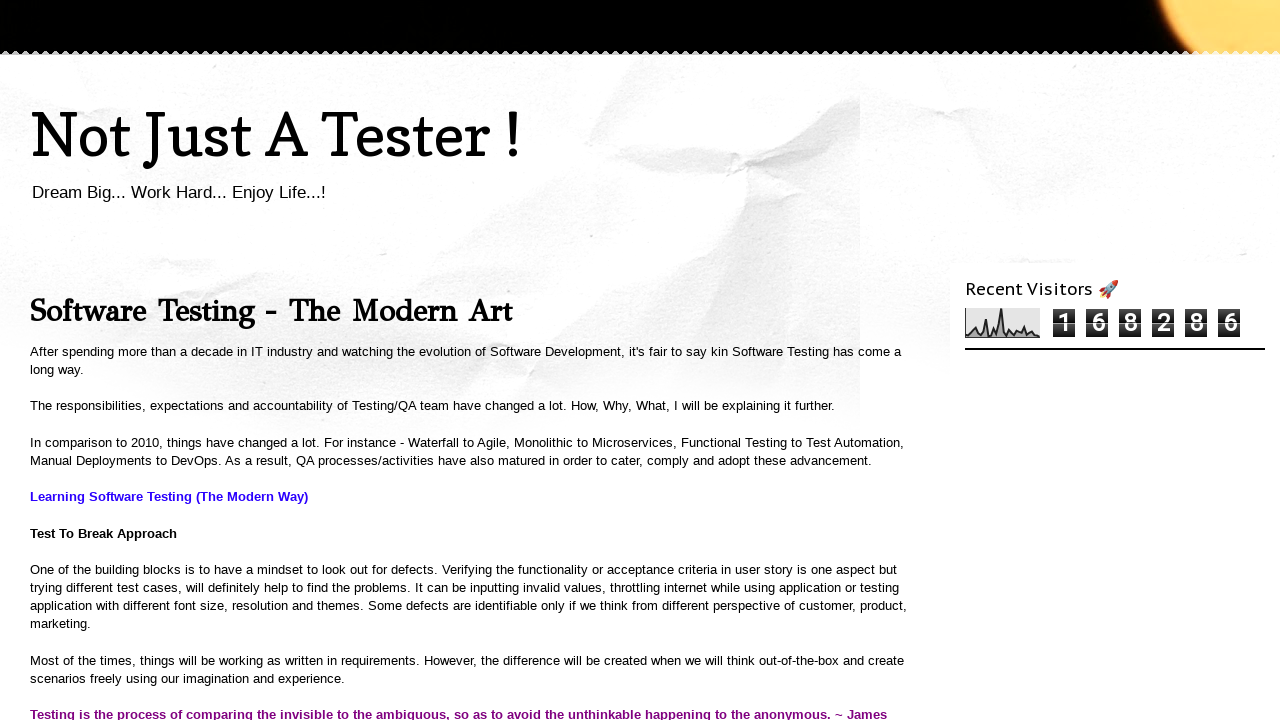

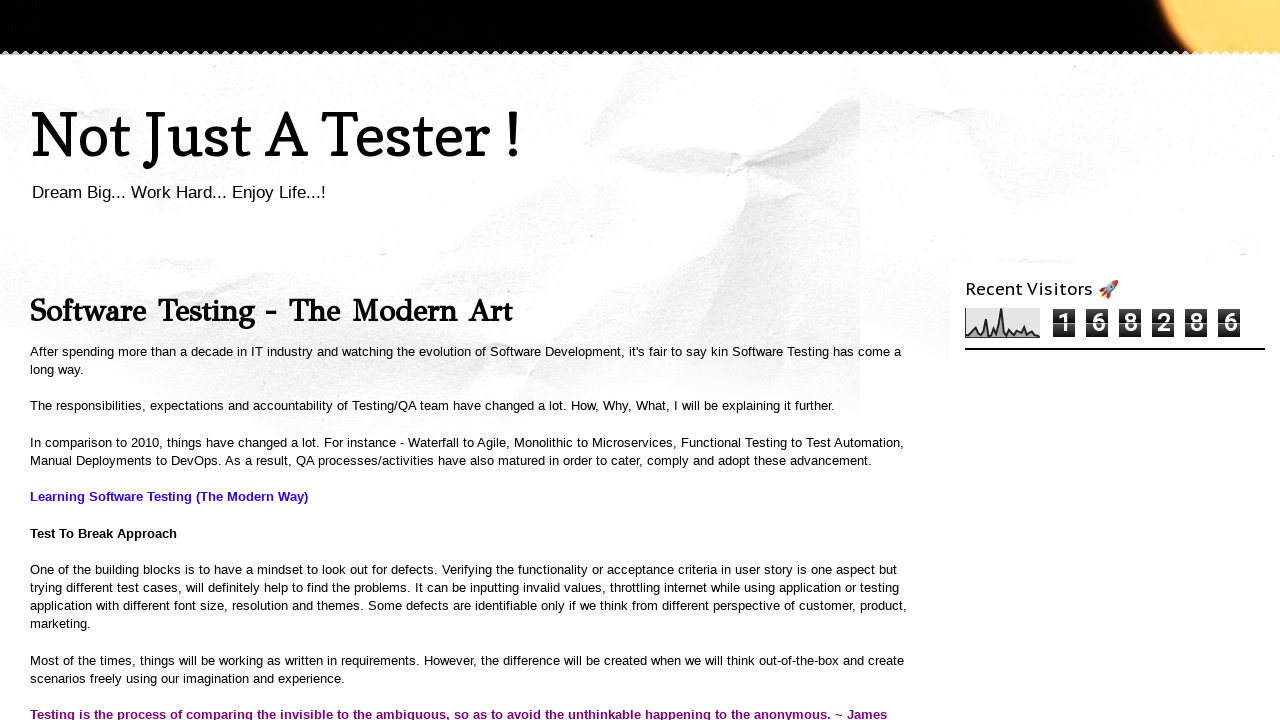